Tests file download functionality by navigating to a download page and clicking on a file link to initiate download, then verifying the download completes successfully.

Starting URL: https://the-internet.herokuapp.com/download

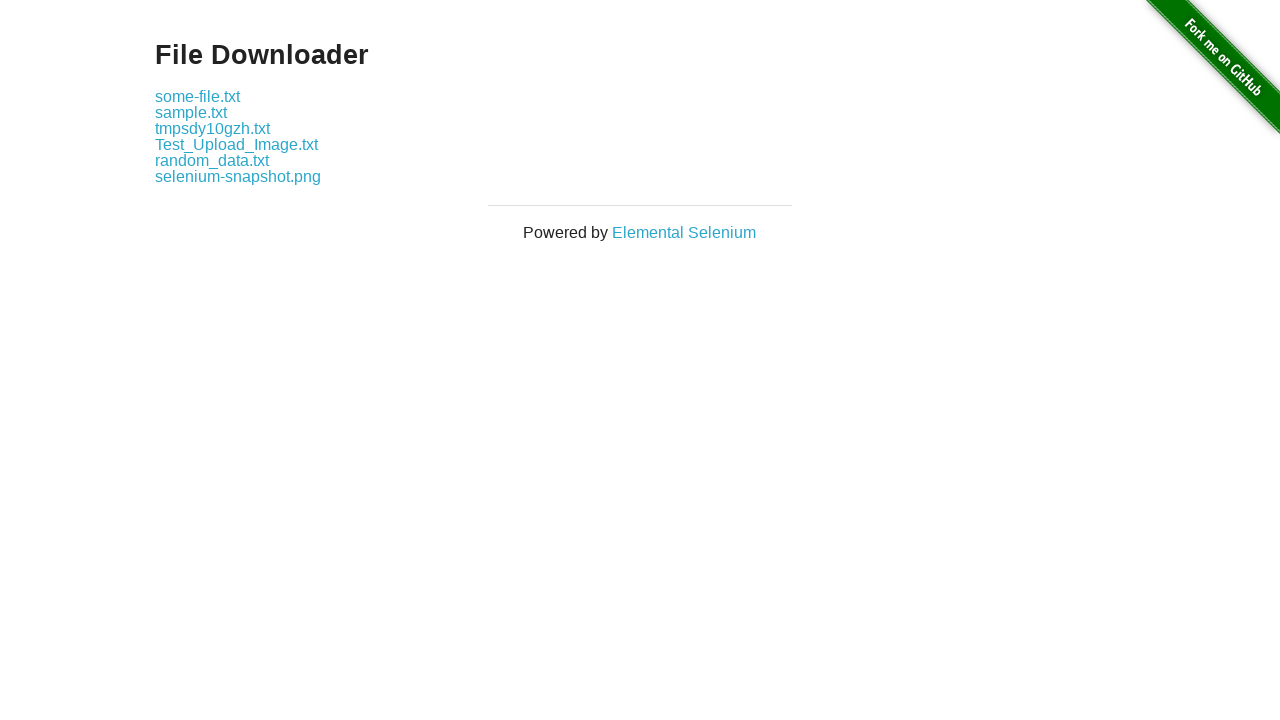

Clicked on random_data.txt file link to initiate download at (212, 160) on a:text('random_data.txt')
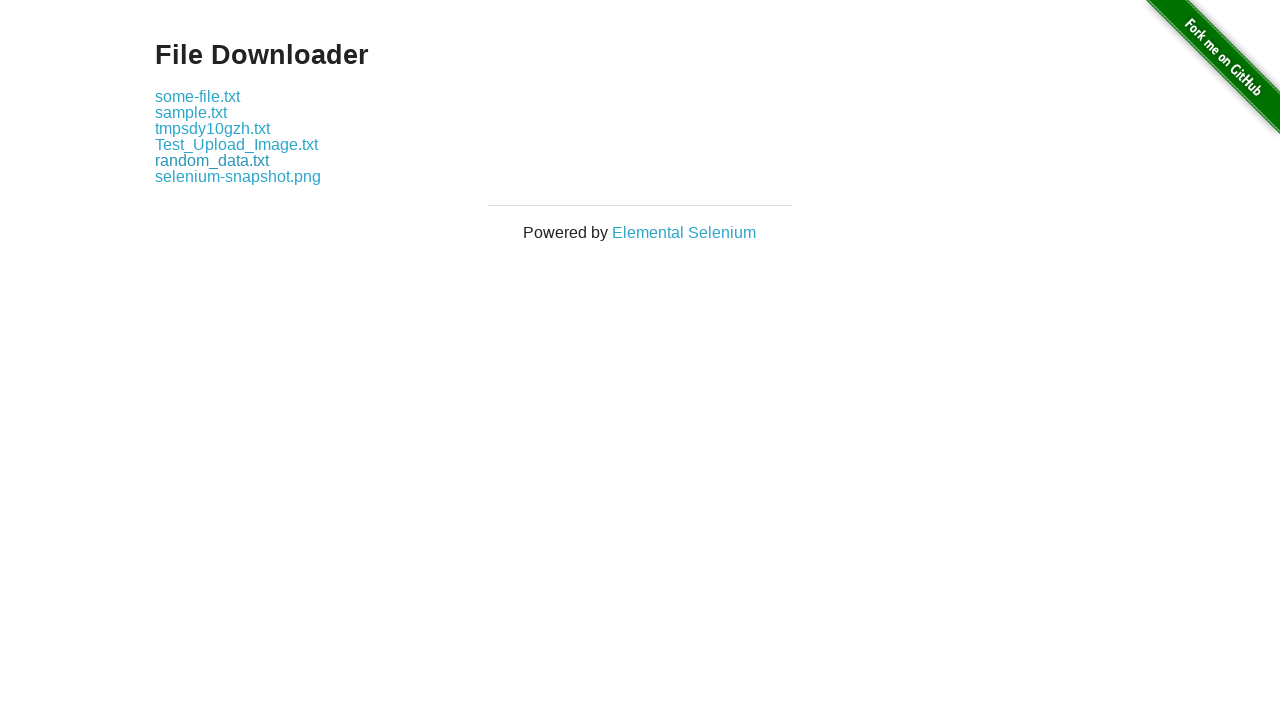

Download completed and download object received
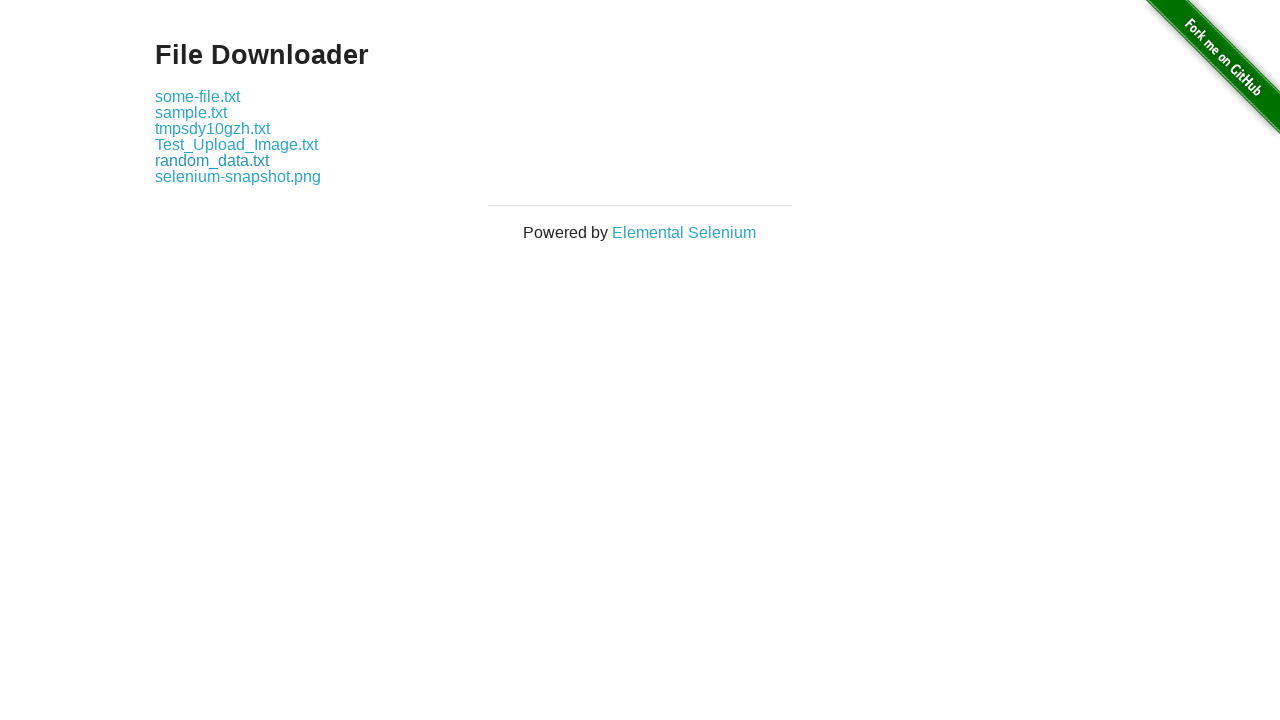

Verified downloaded filename is 'random_data.txt'
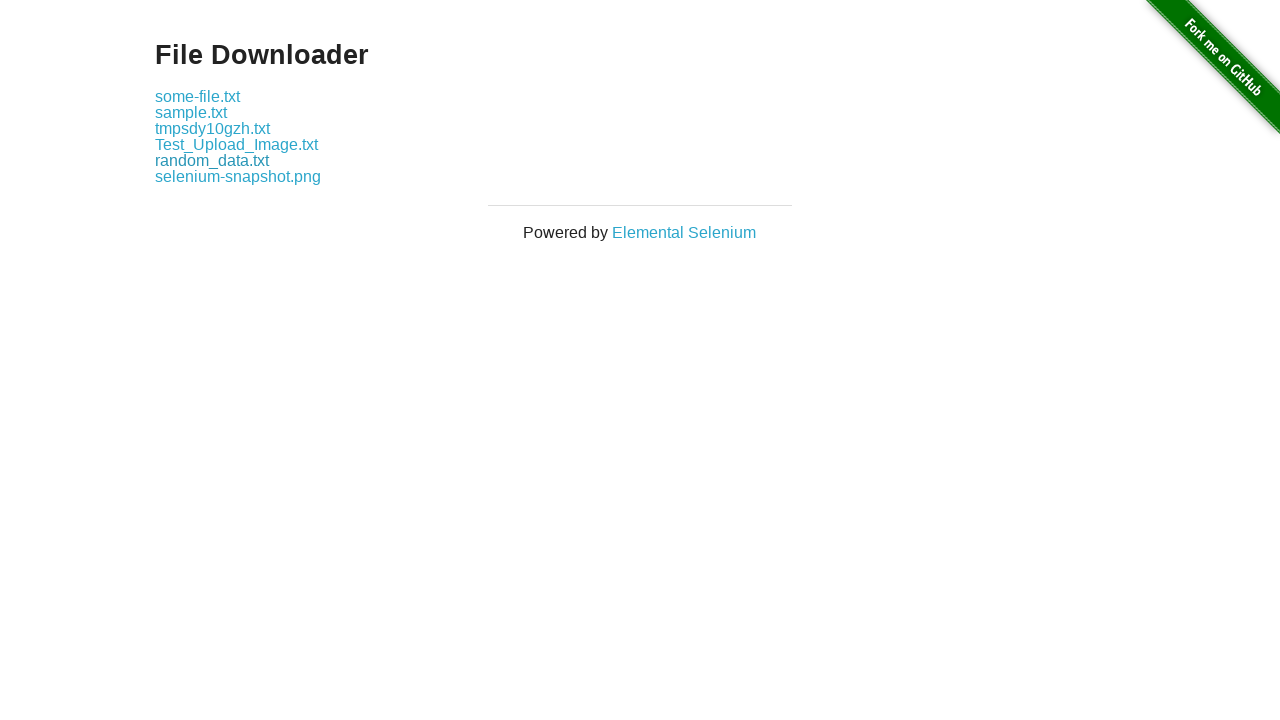

Retrieved download file path
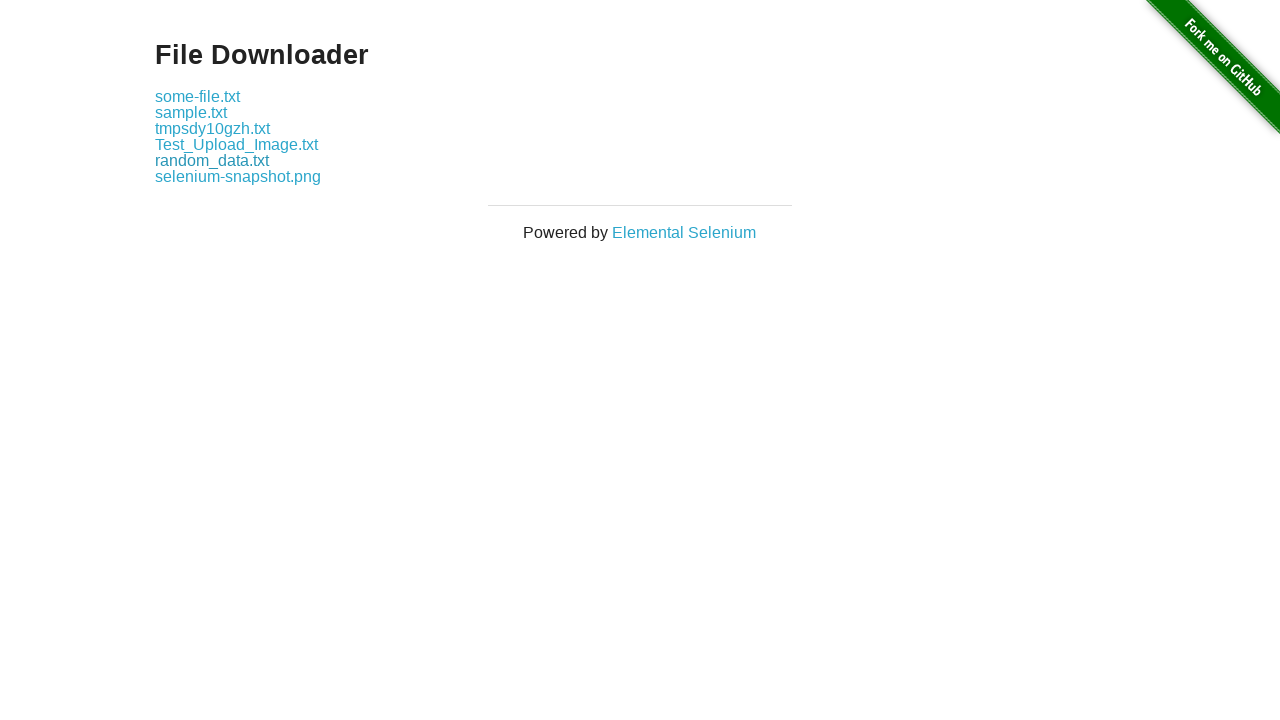

Verified download file path is not None - download file exists
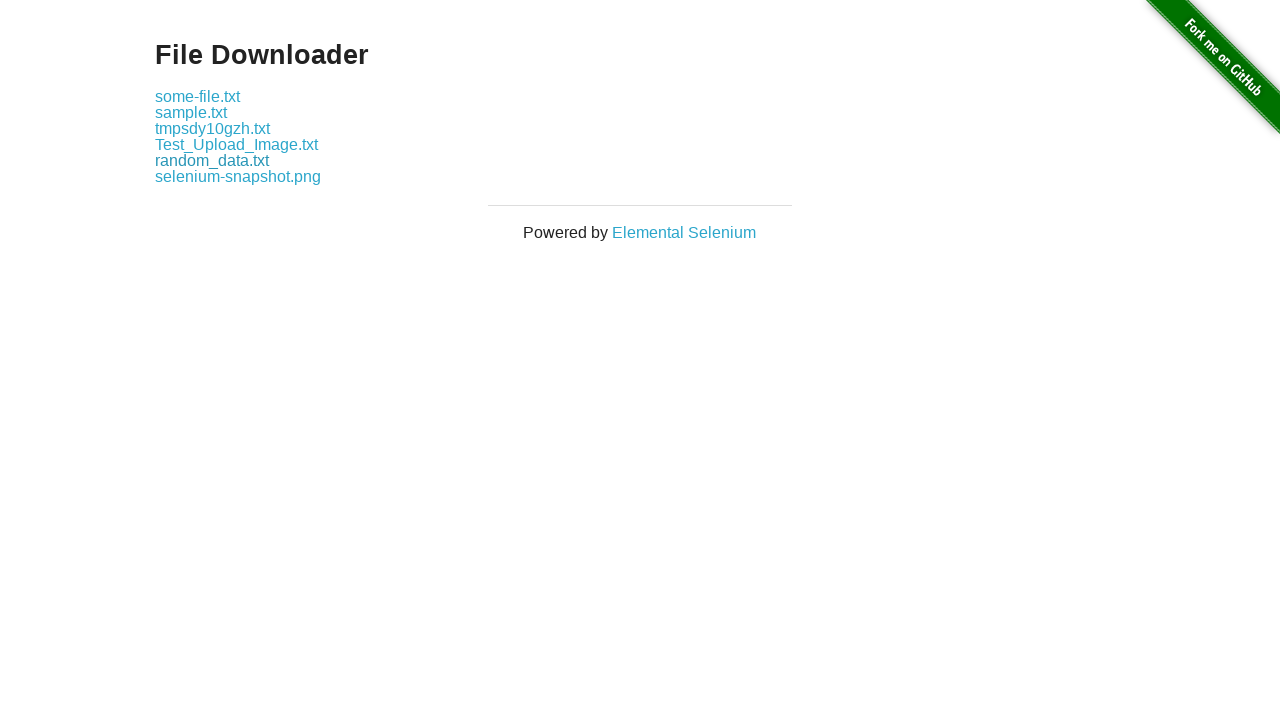

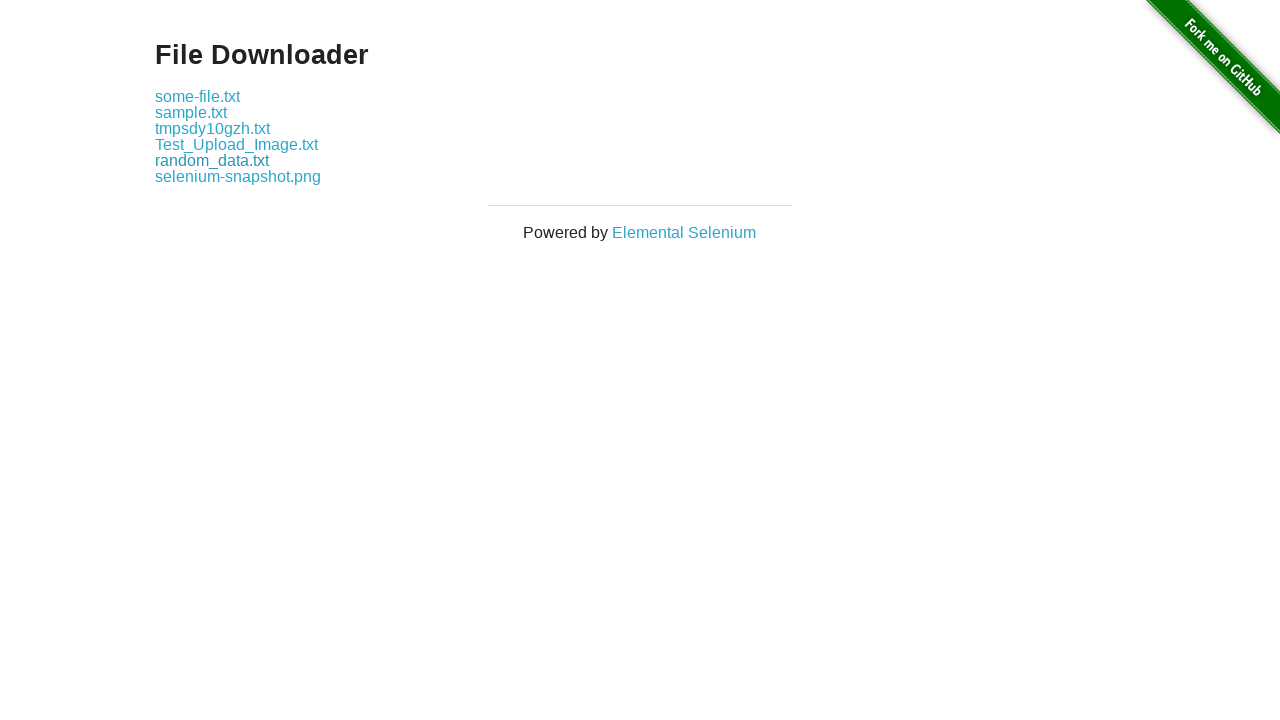